Tests XPath locator strategies by finding a button using sibling traversal and clicking a link using parent traversal on an automation practice page

Starting URL: https://rahulshettyacademy.com/AutomationPractice/

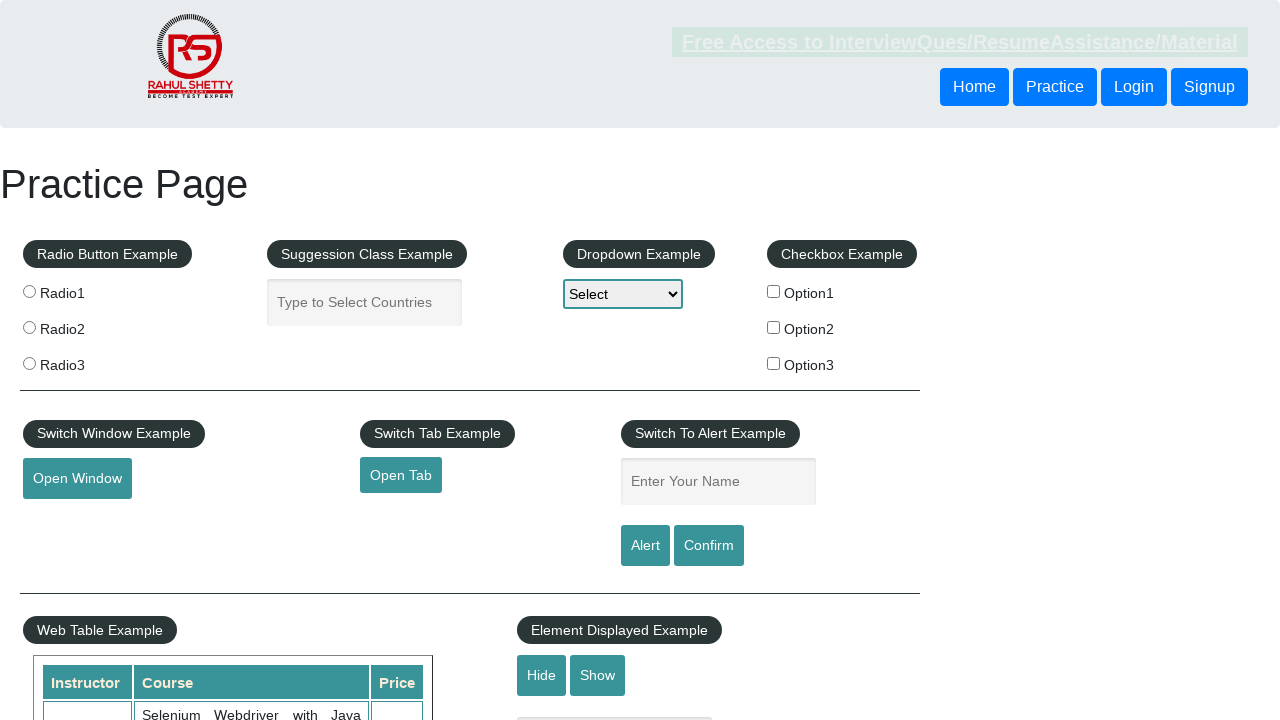

Navigated to automation practice page
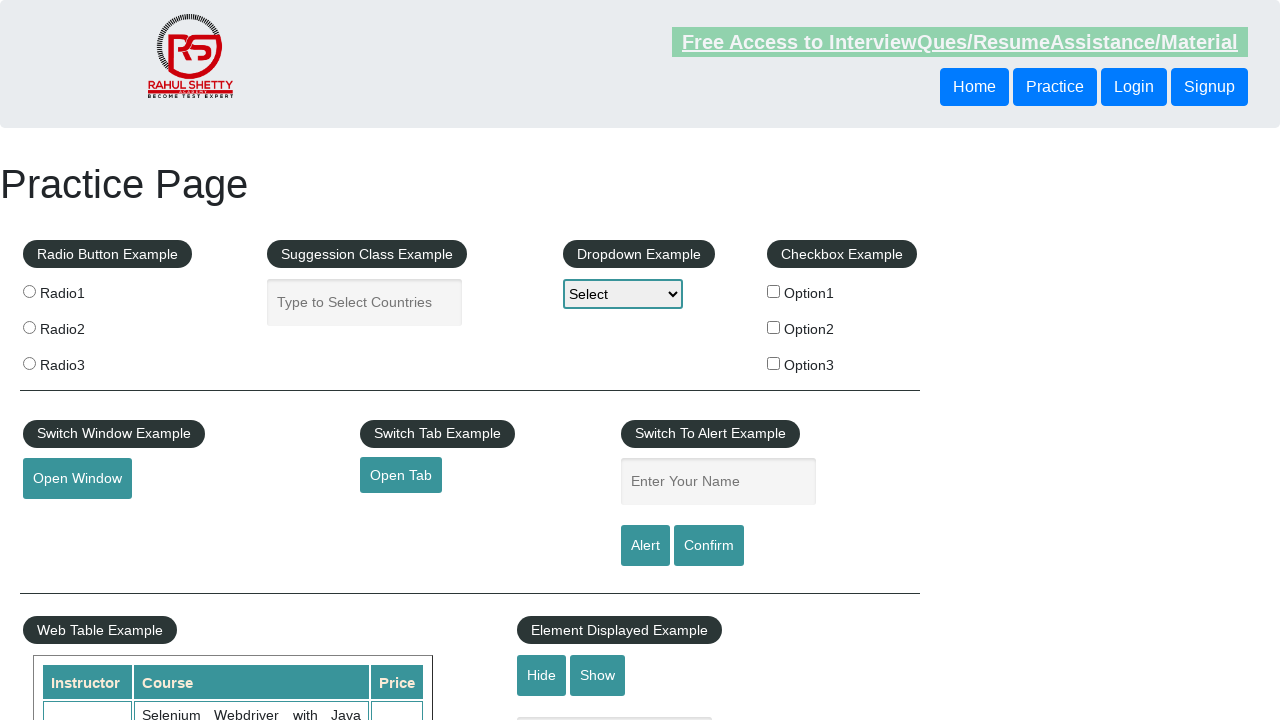

Retrieved button text using XPath sibling traversal: Login
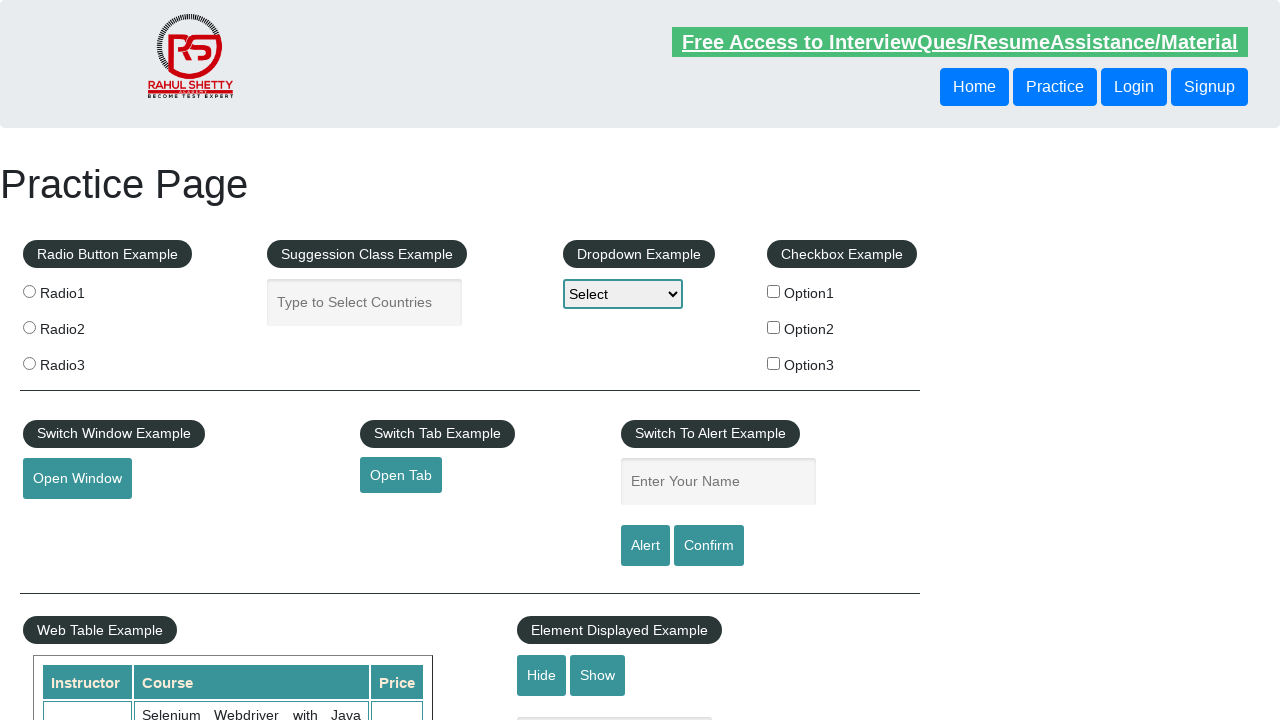

Clicked link using XPath parent and sibling traversal at (960, 42) on xpath=//header/div/button[1]/parent::div/parent::header/a[2]
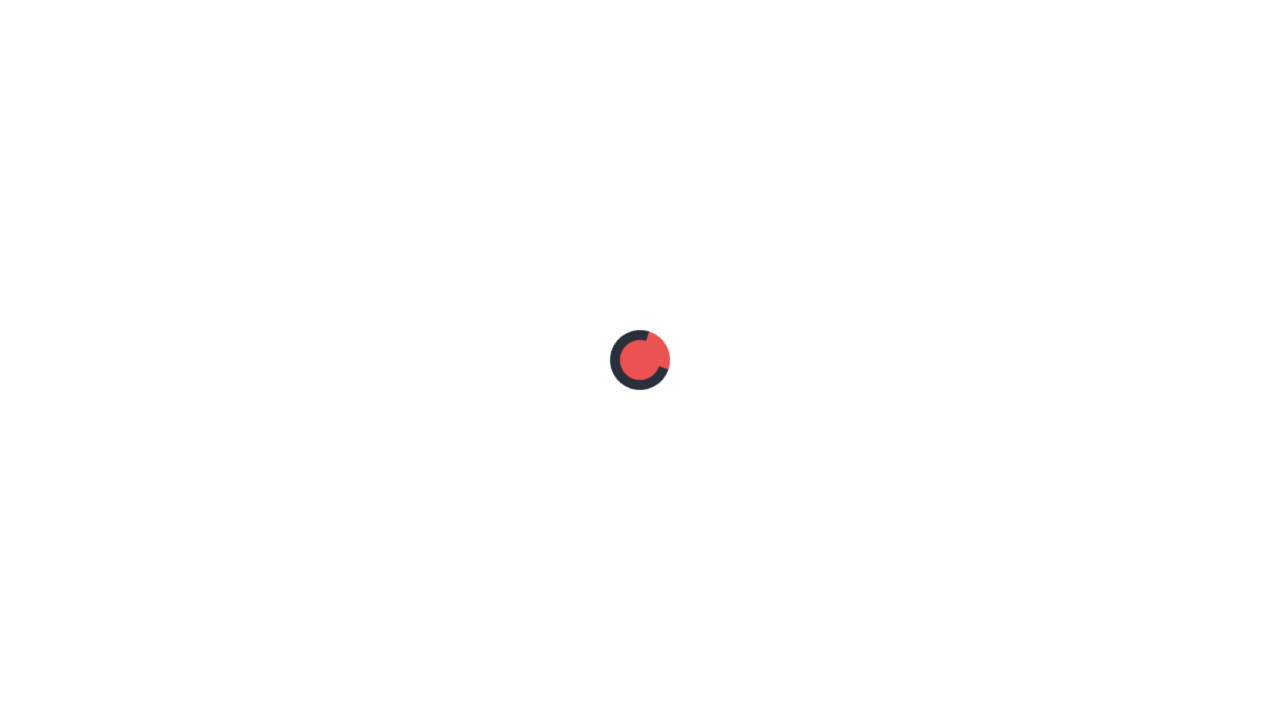

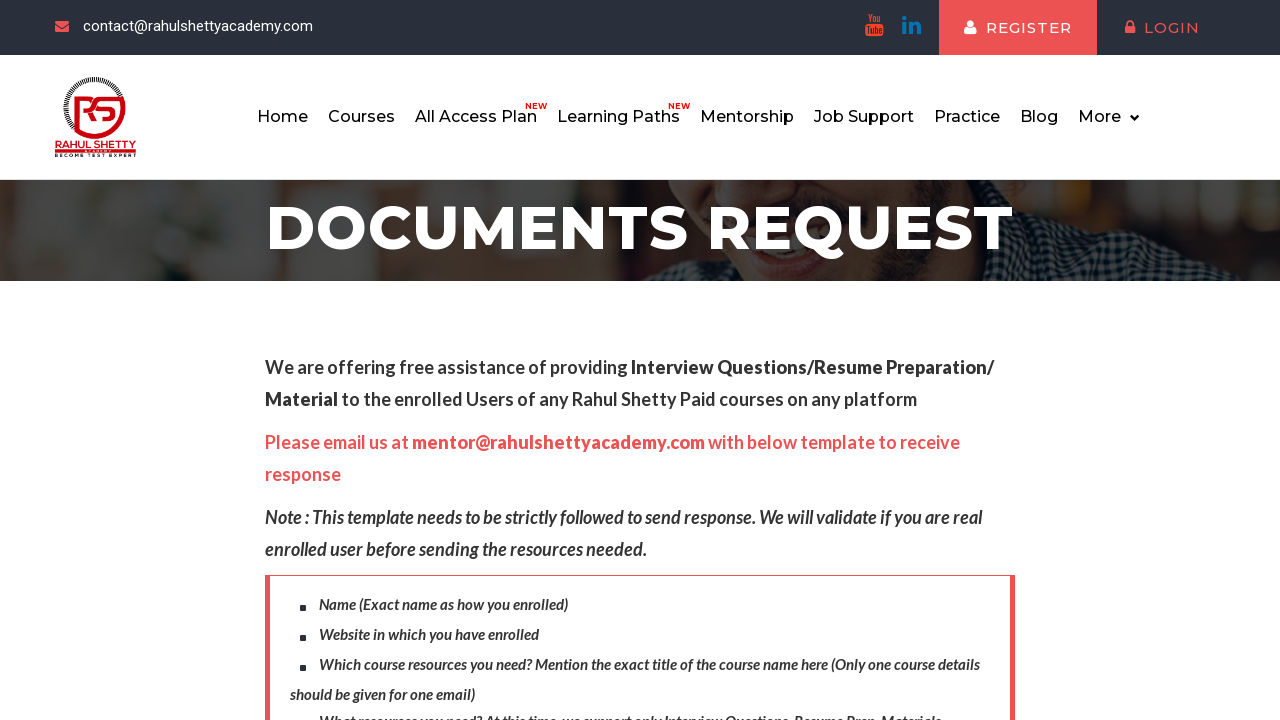